Tests interaction with hidden and visible elements on a practice form, including using JavaScript to interact with hidden elements and verifying element states

Starting URL: https://www.letskodeit.com/practice

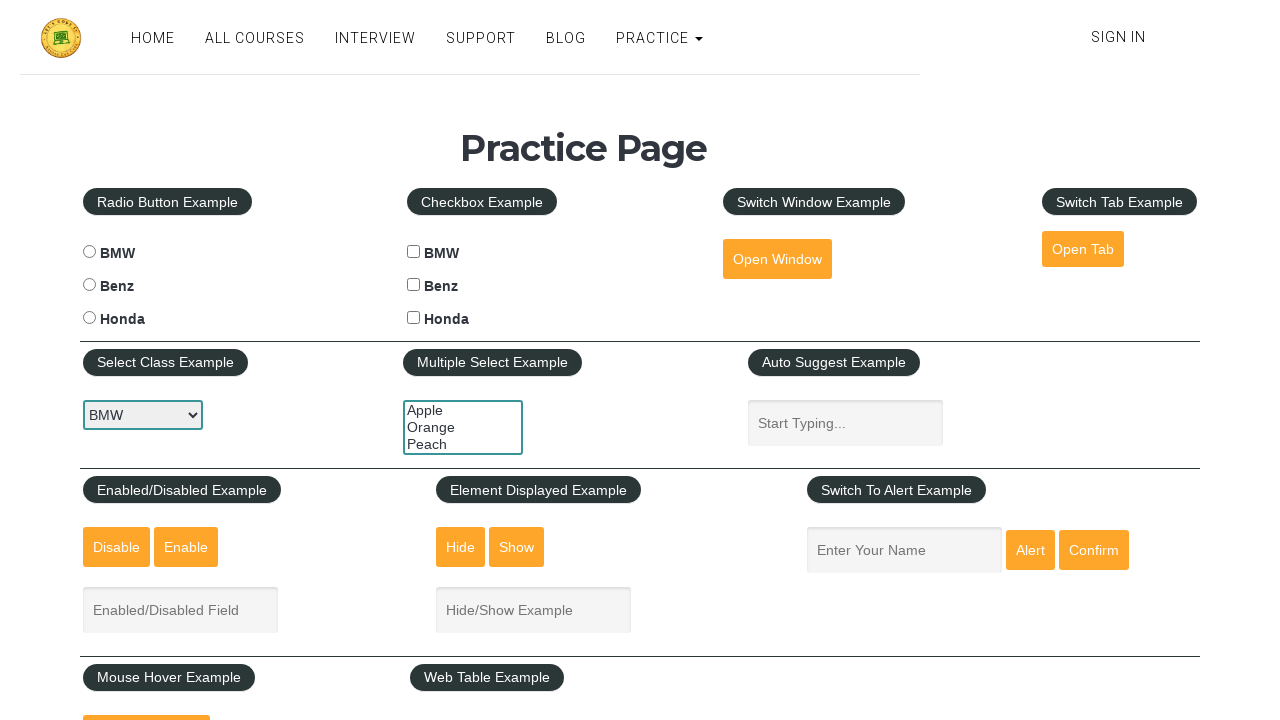

Clicked hide button to hide the text field at (461, 547) on #hide-textbox
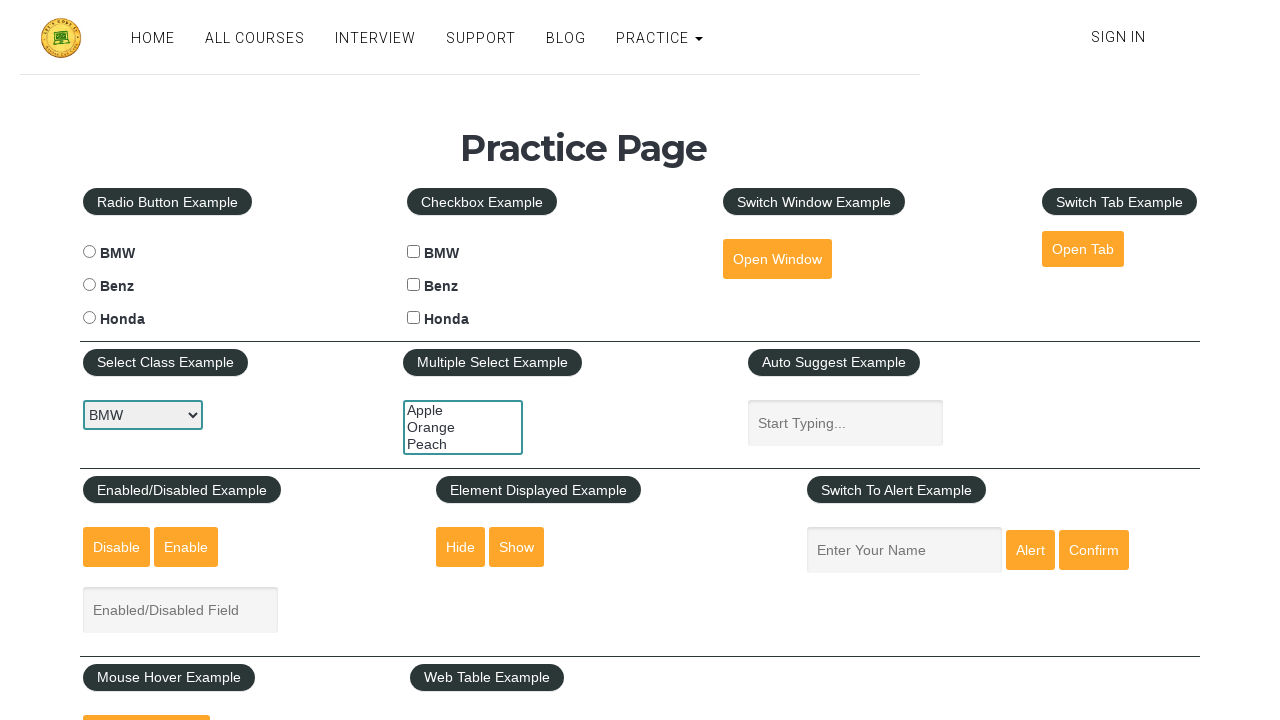

Checked if element is visible after hiding: False
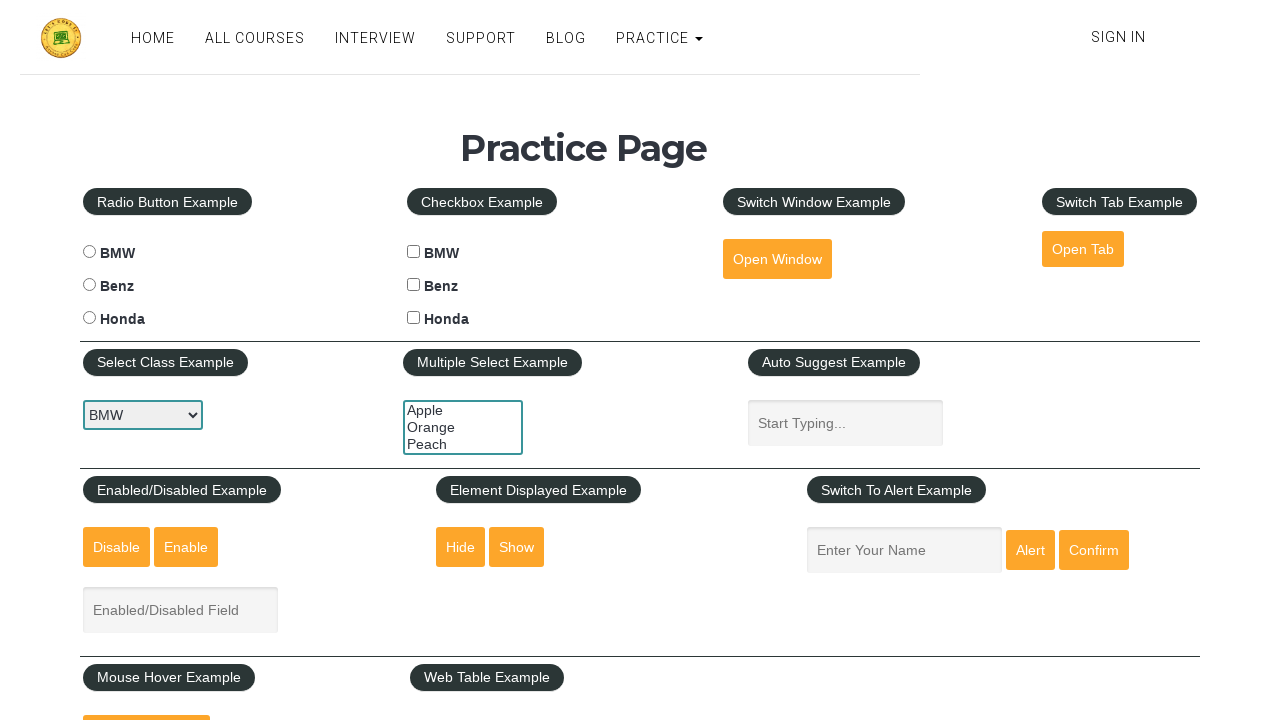

Clicked hide button again to ensure text field is hidden at (461, 547) on #hide-textbox
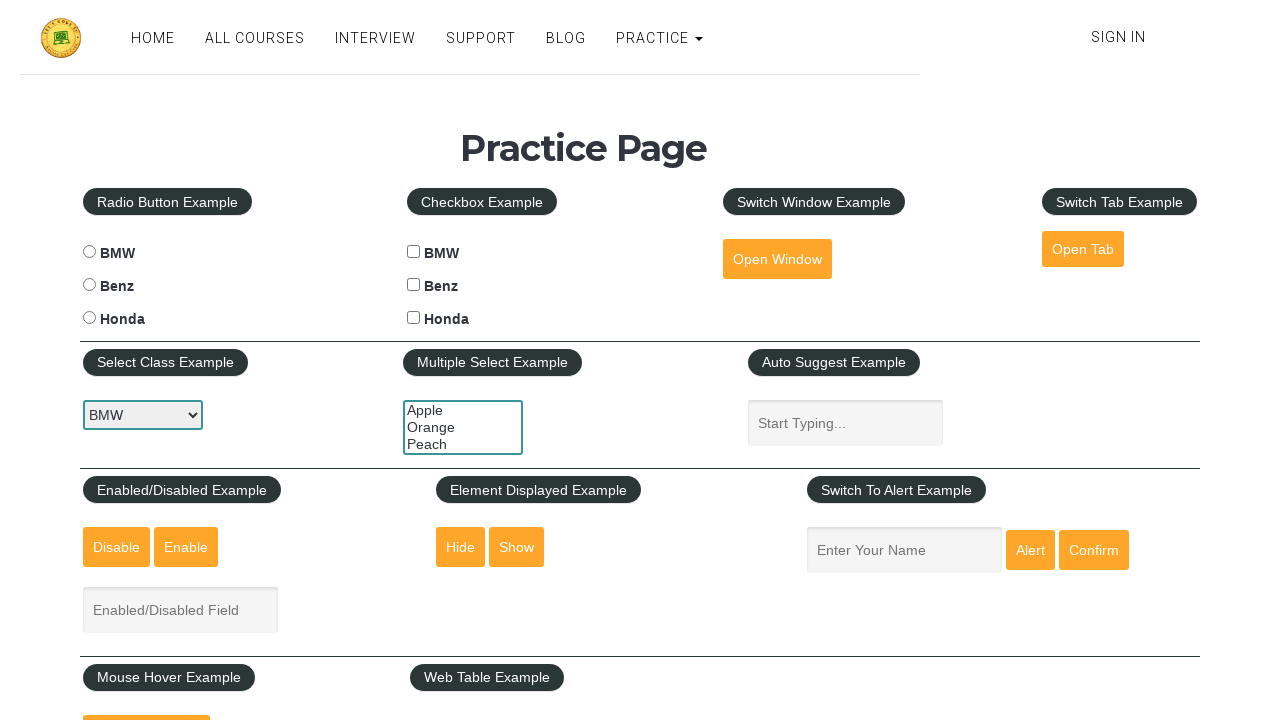

Used JavaScript to set value 'AAAAAA' in hidden text field
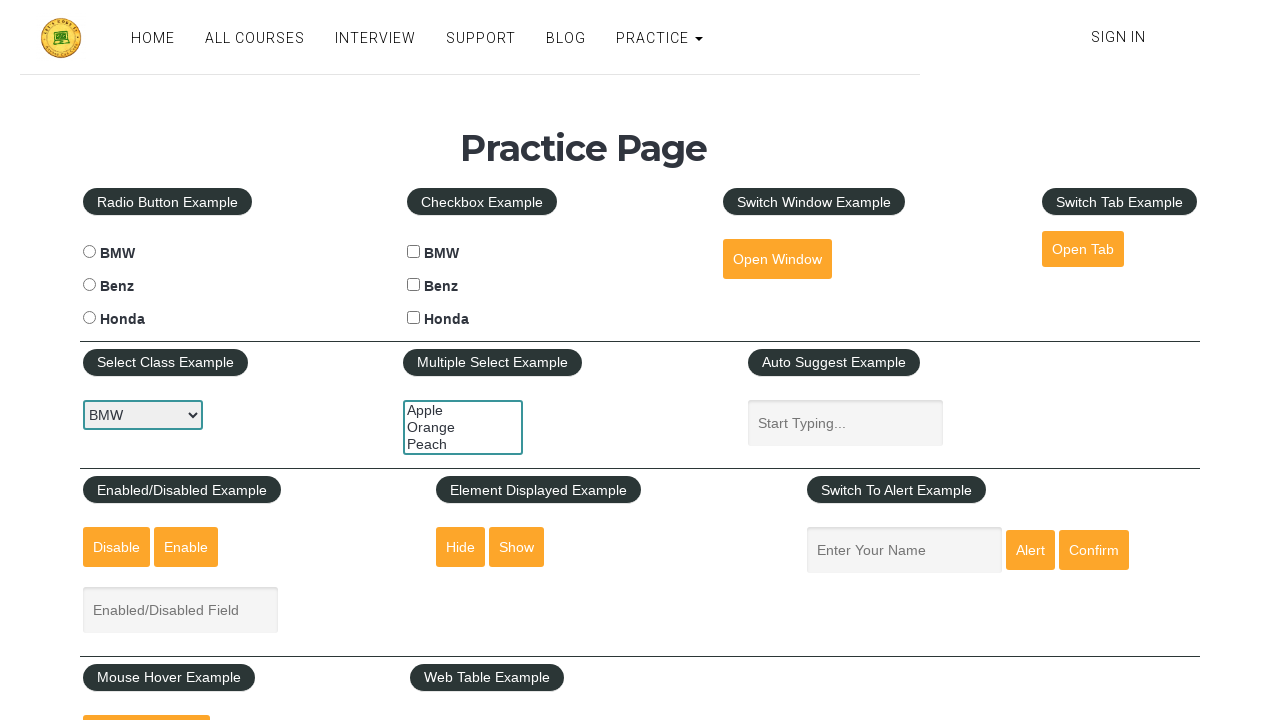

Clicked show button to display the text field and verify JavaScript-set value at (517, 547) on #show-textbox
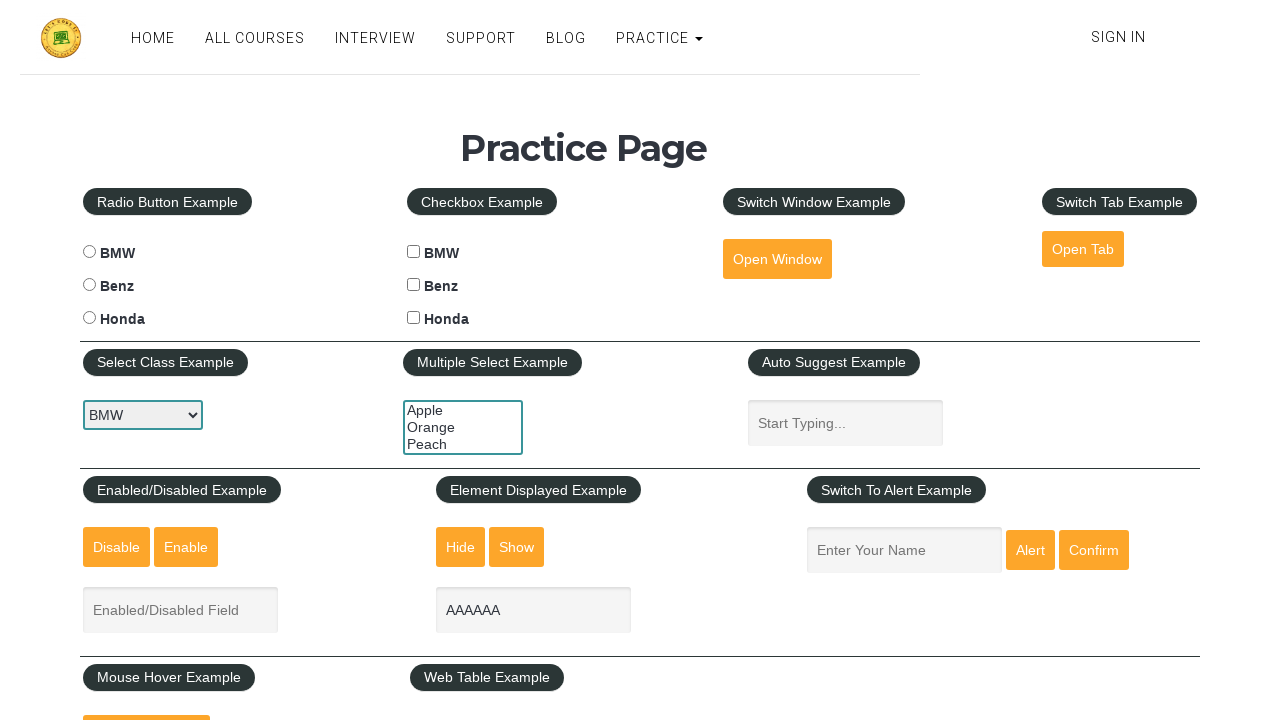

Clicked on the text field at (534, 610) on [name='show-hide']
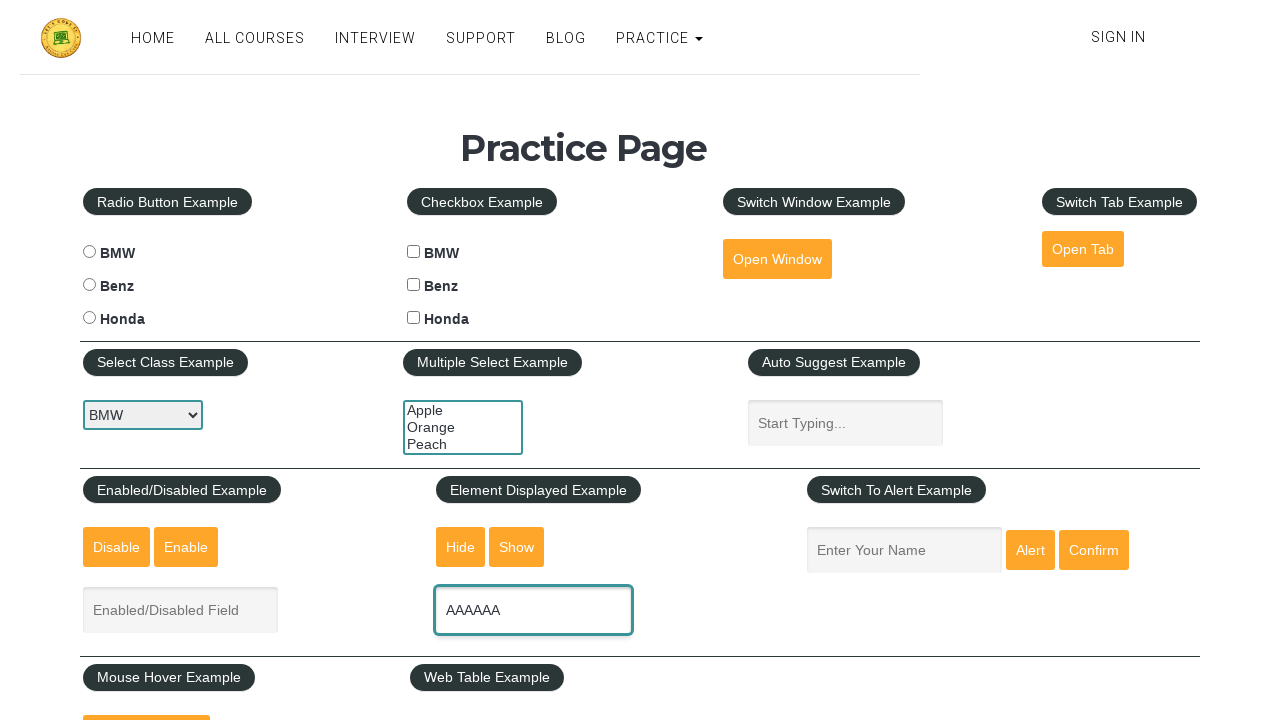

Filled text field with a space character on [name='show-hide']
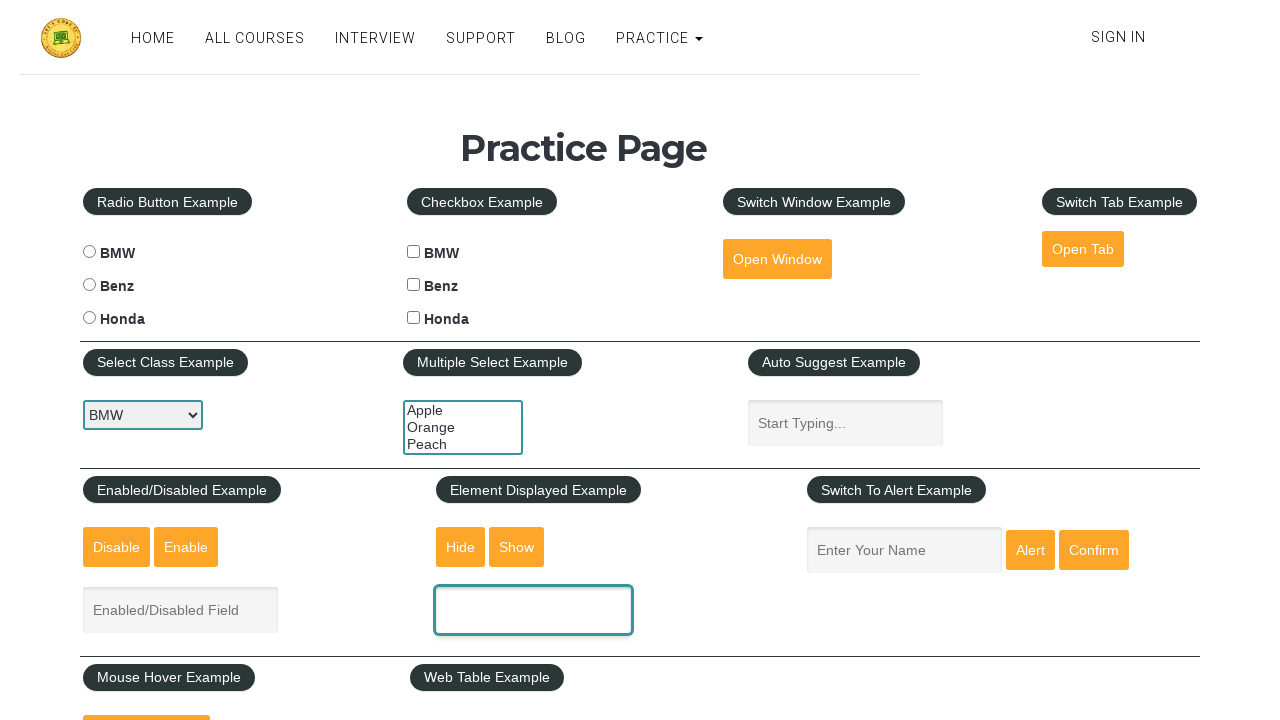

Selected all text in the field using Ctrl+A
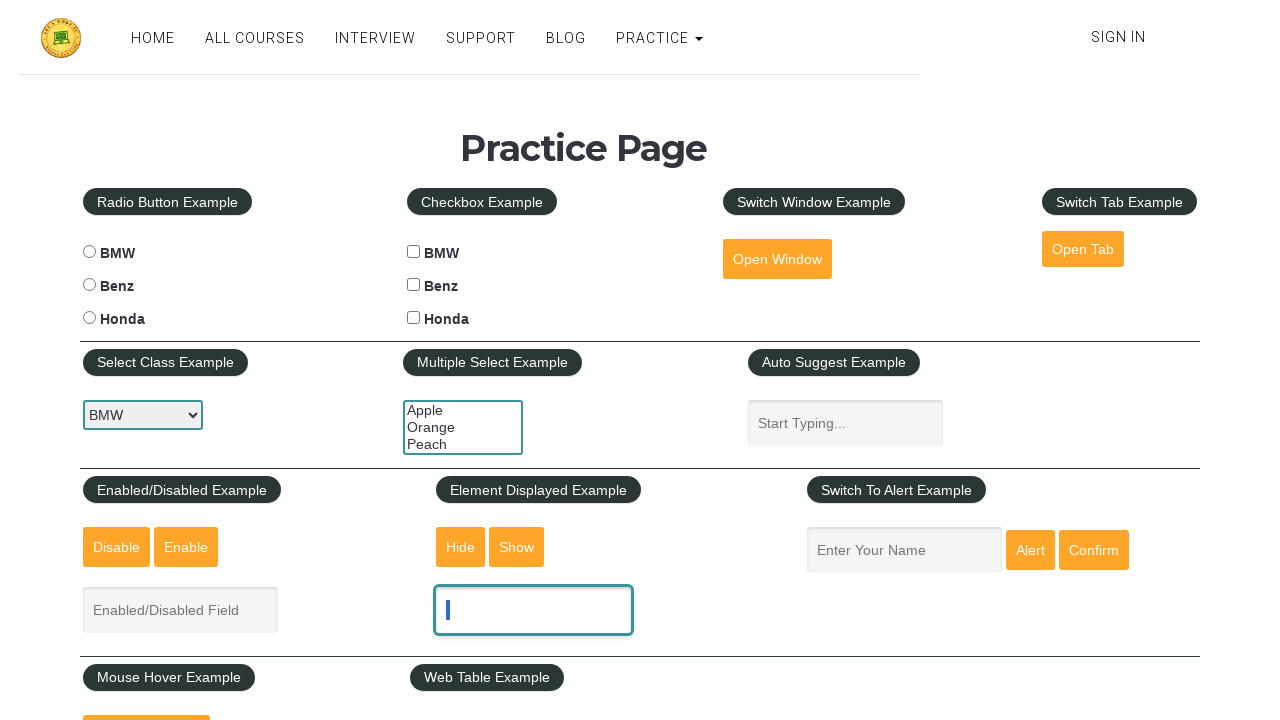

Copied selected text to clipboard using Ctrl+C
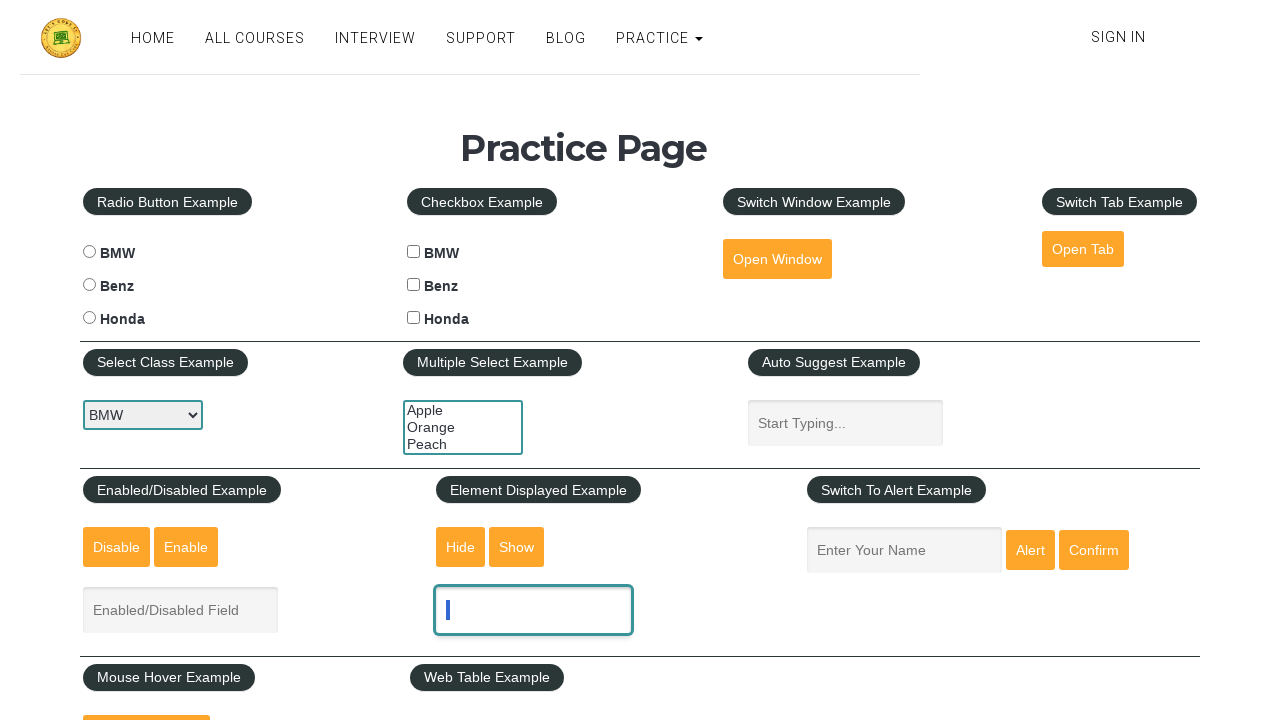

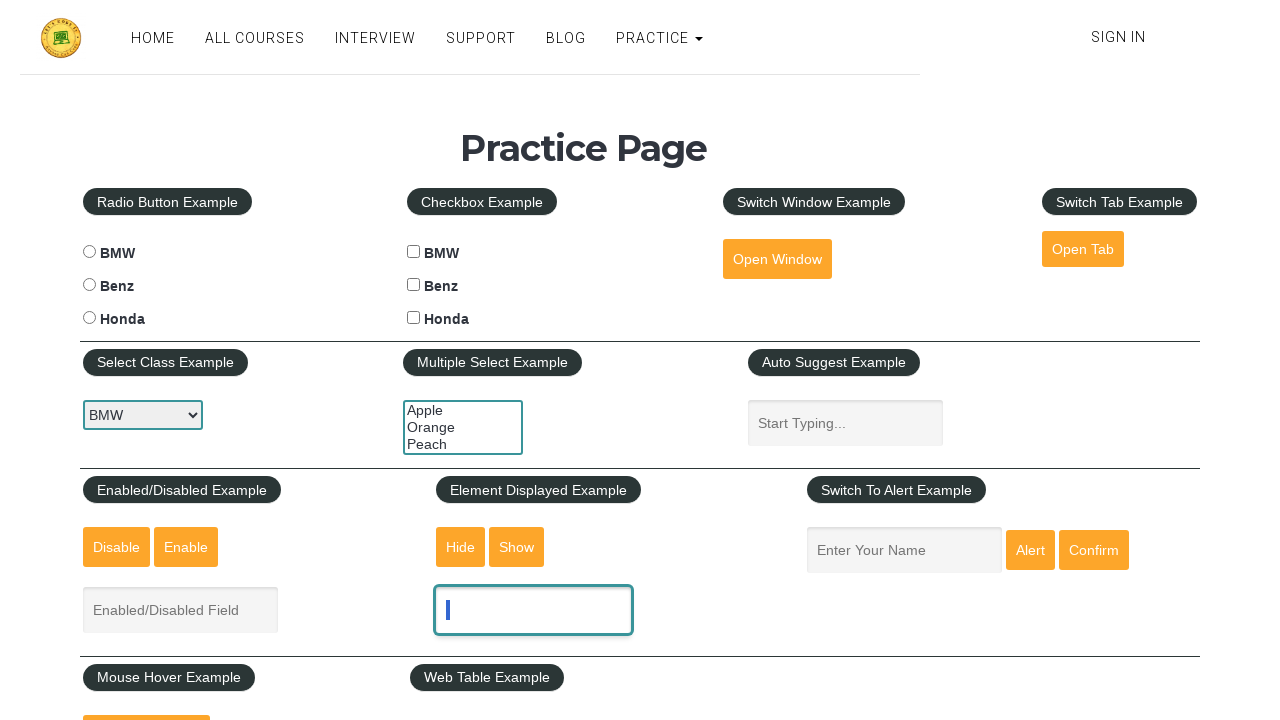